Tests the Add/Remove Elements functionality by clicking the "Add Element" button to add an element, then clicking the dynamically added "Delete" button to remove it

Starting URL: https://the-internet.herokuapp.com/add_remove_elements/

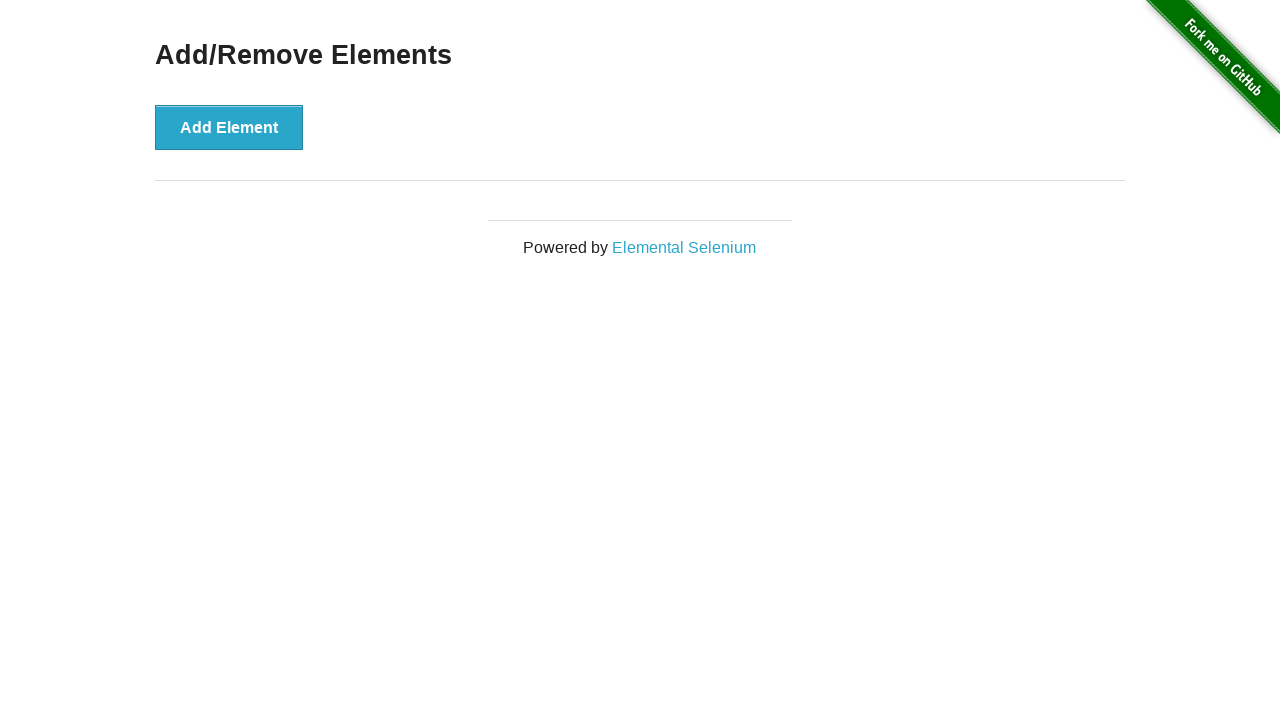

Clicked the 'Add Element' button at (229, 127) on button
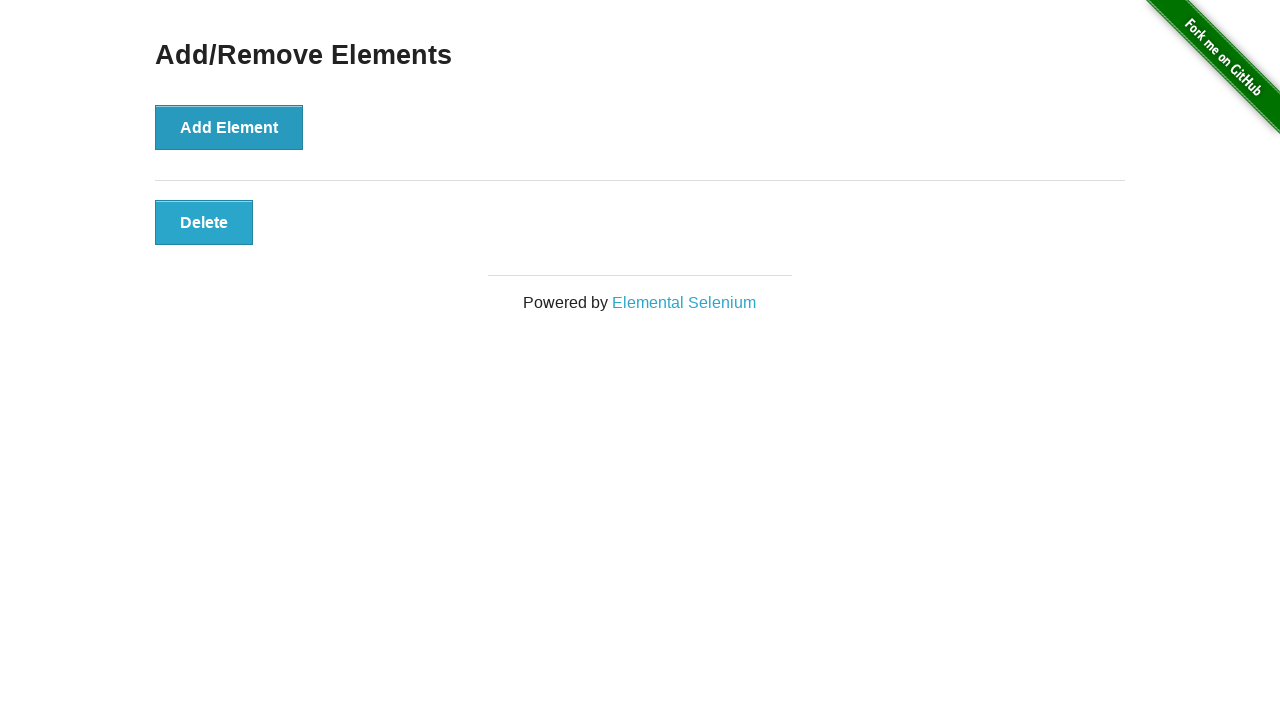

Waited for dynamically added element to appear
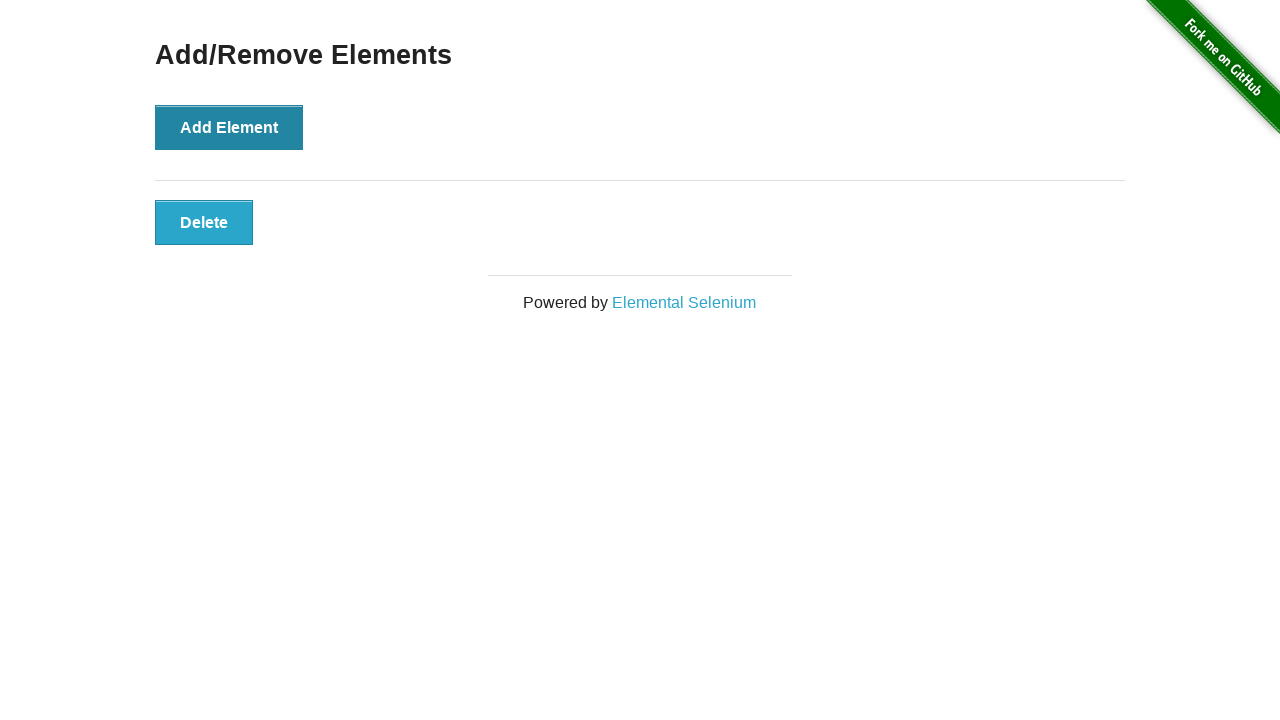

Clicked the dynamically added 'Delete' button to remove the element at (204, 222) on .added-manually
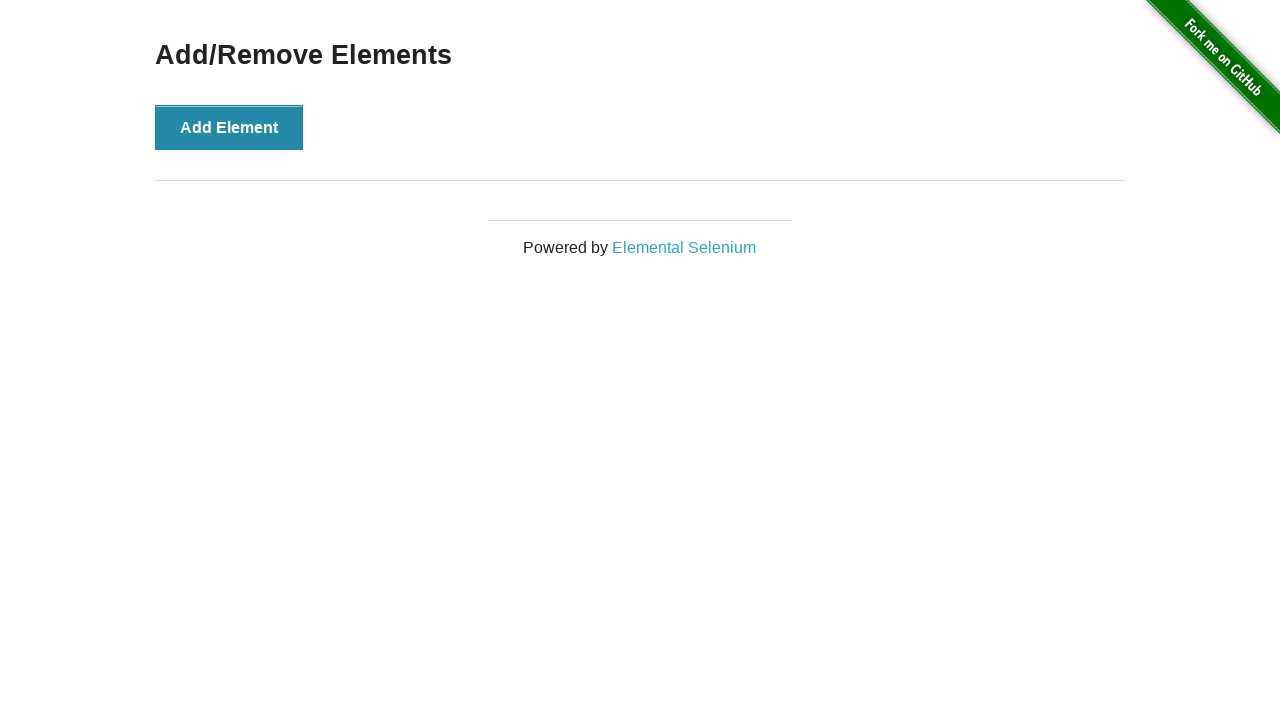

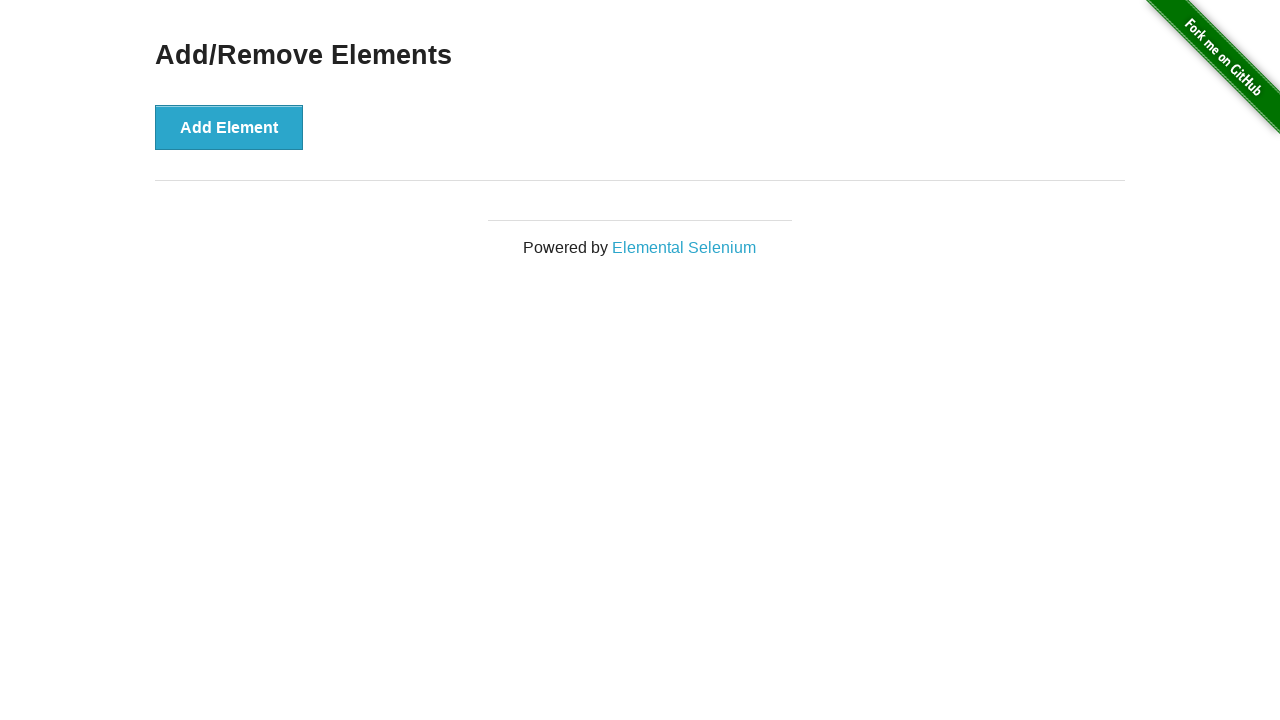